Tests dropdown selection by using the Select element to choose an option by visible text

Starting URL: https://www.selenium.dev/selenium/web/web-form.html

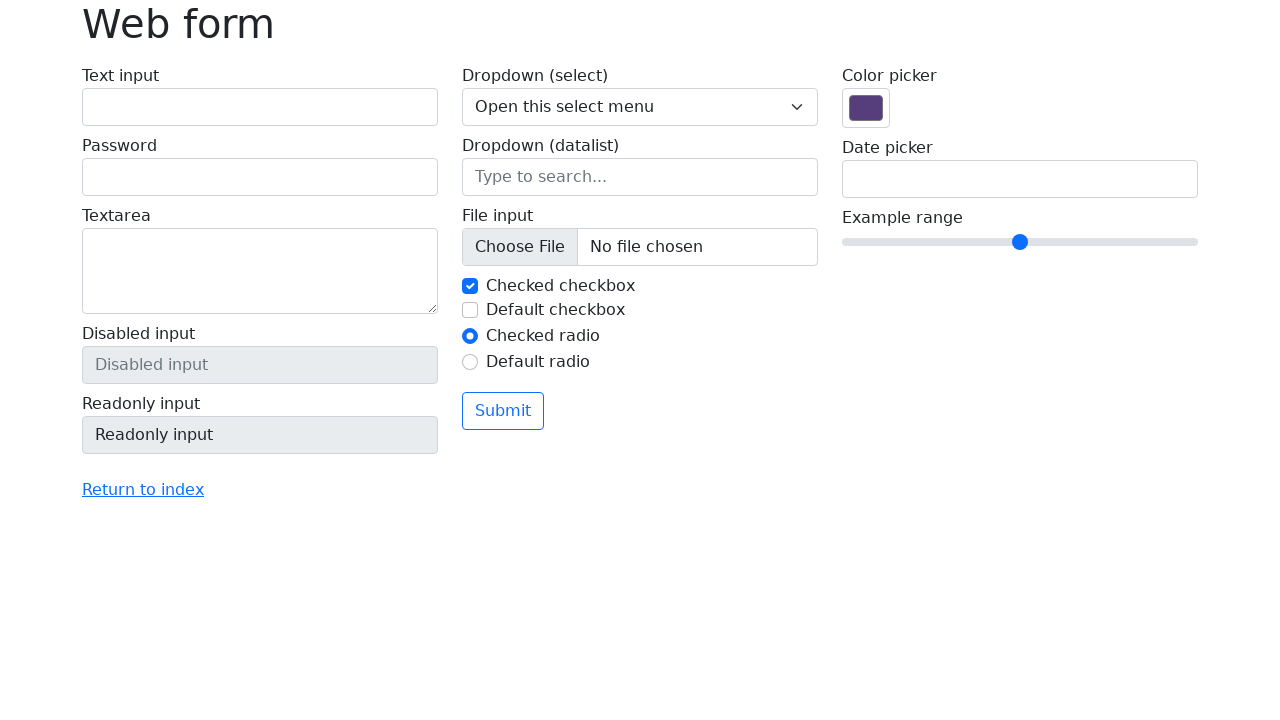

Selected 'Three' option from dropdown by visible text on [name='my-select']
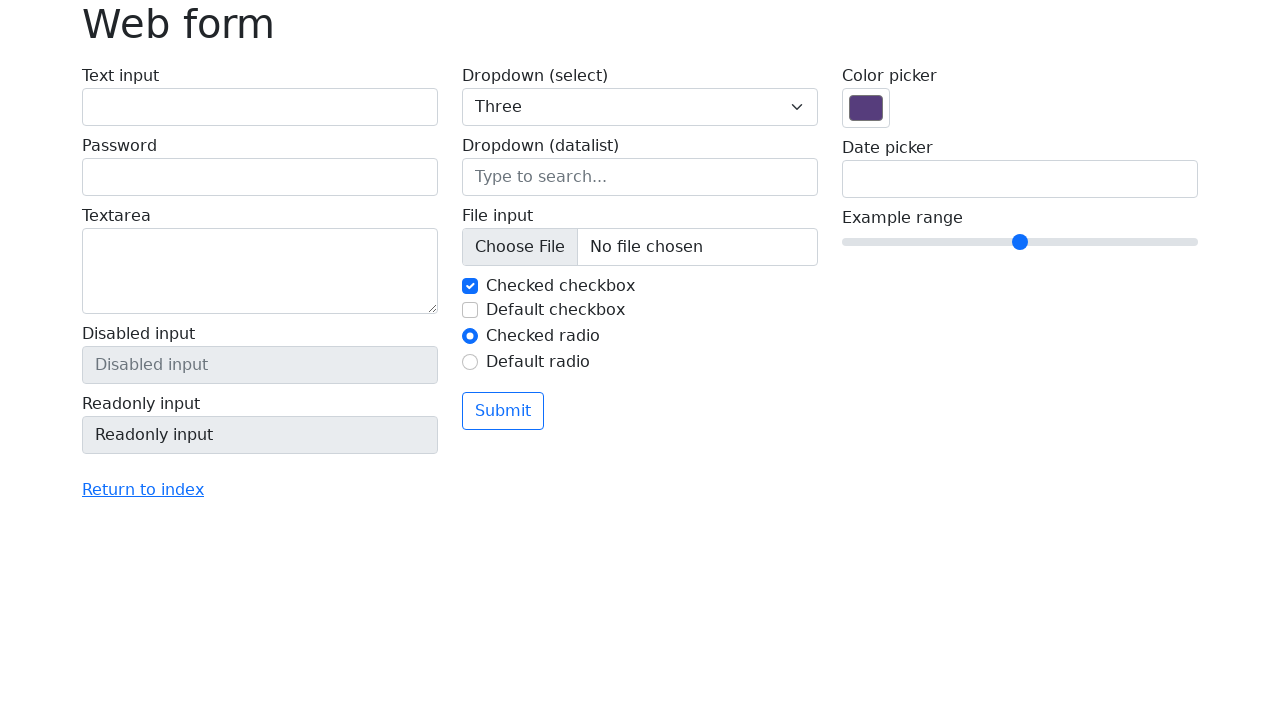

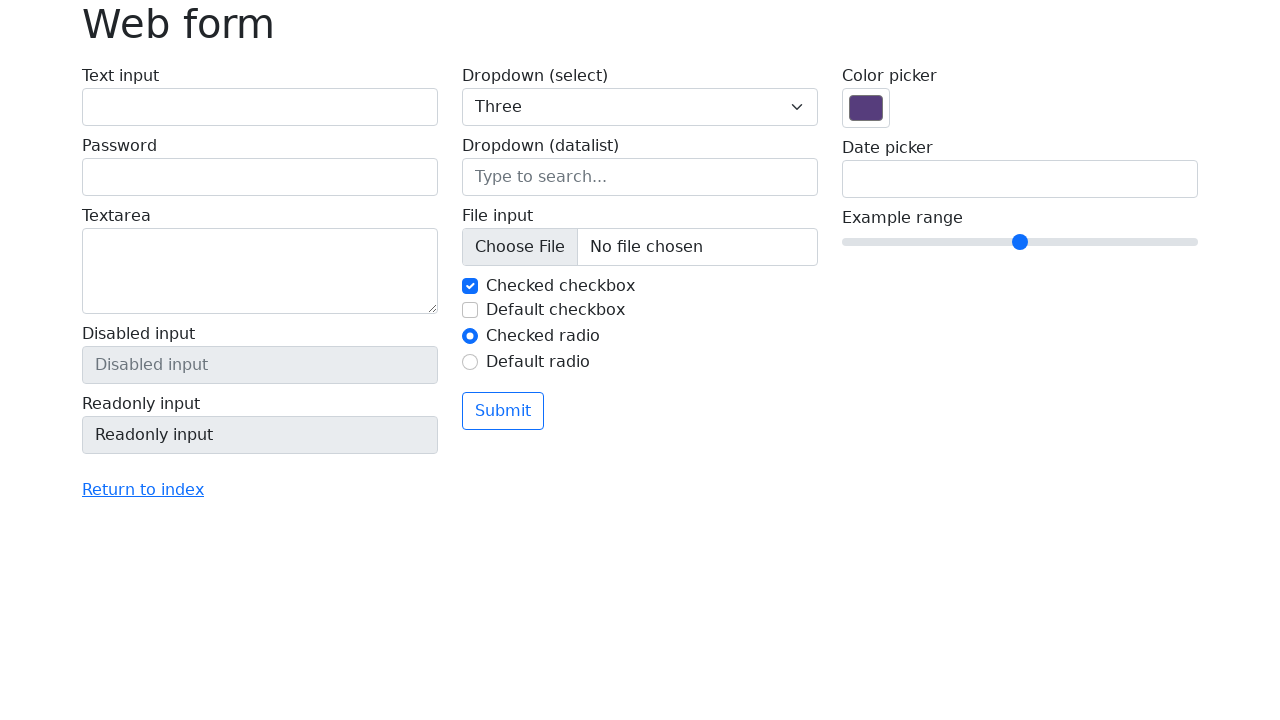